Tests Radio Button functionality by navigating to Elements, selecting Yes and Impressive radio buttons

Starting URL: https://demoqa.com/

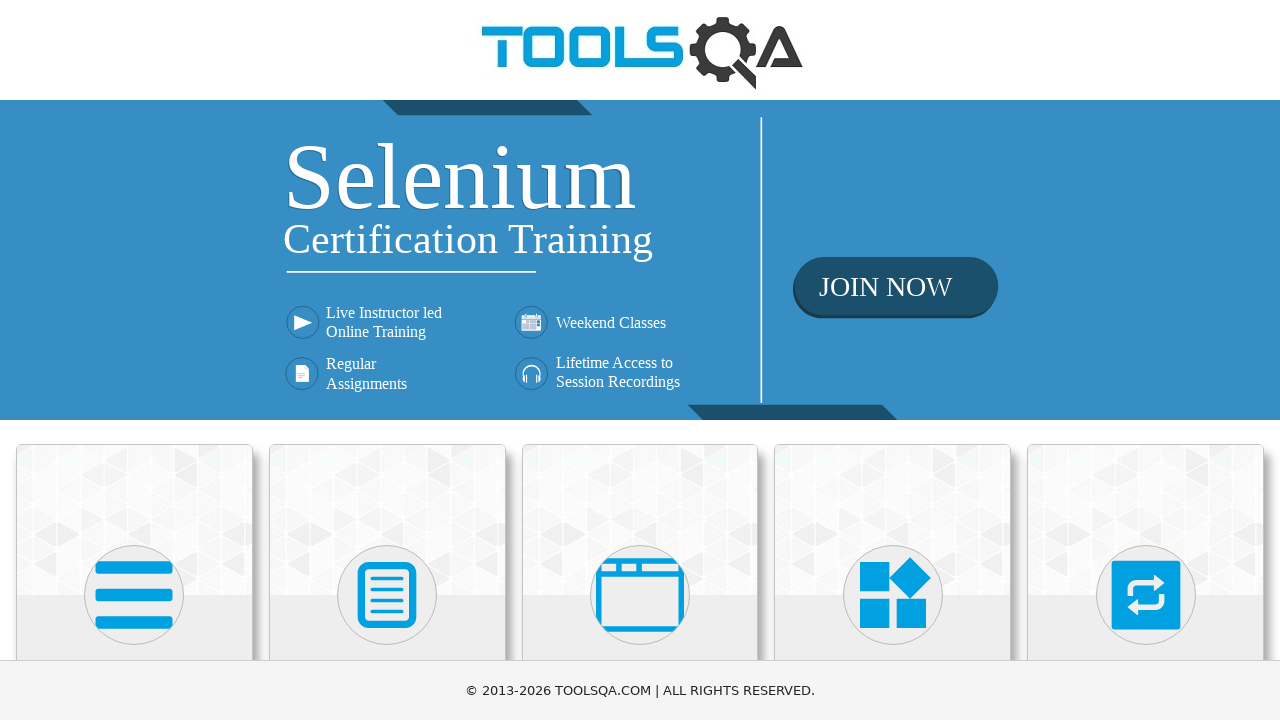

Scrolled down 450 pixels to view category cards
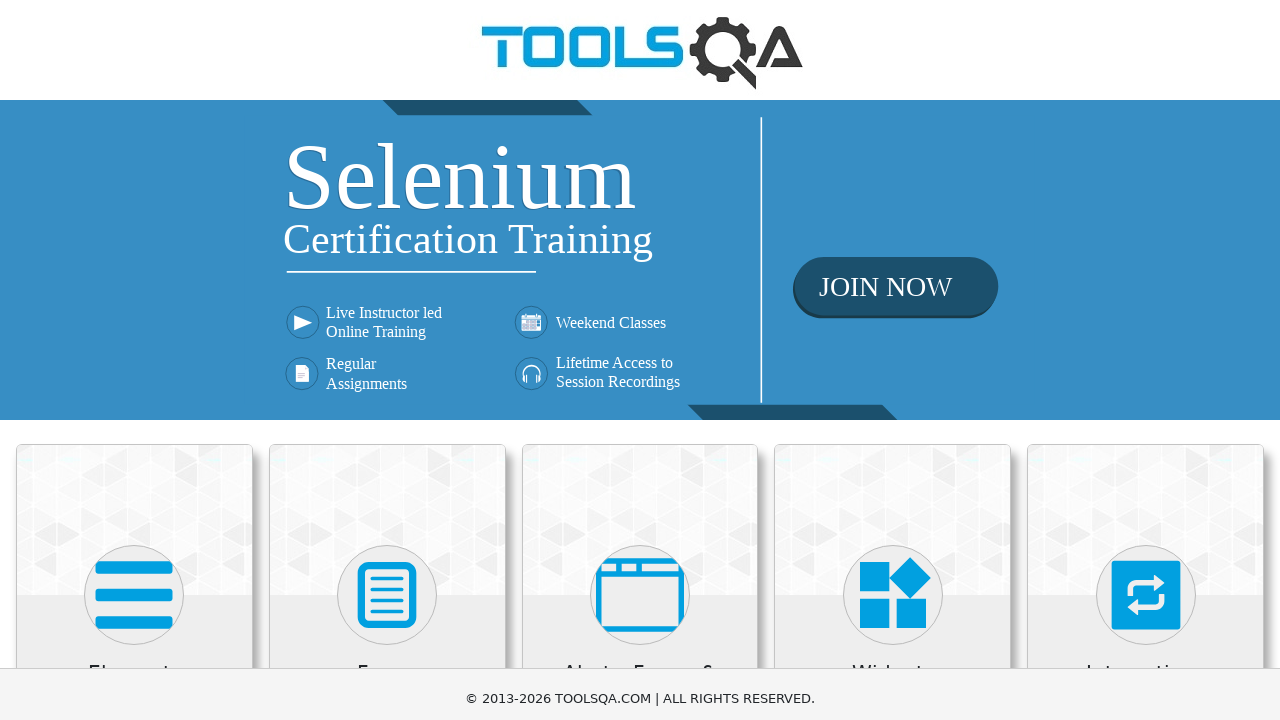

Clicked on Elements category card at (134, 197) on div.category-cards div:nth-child(1)
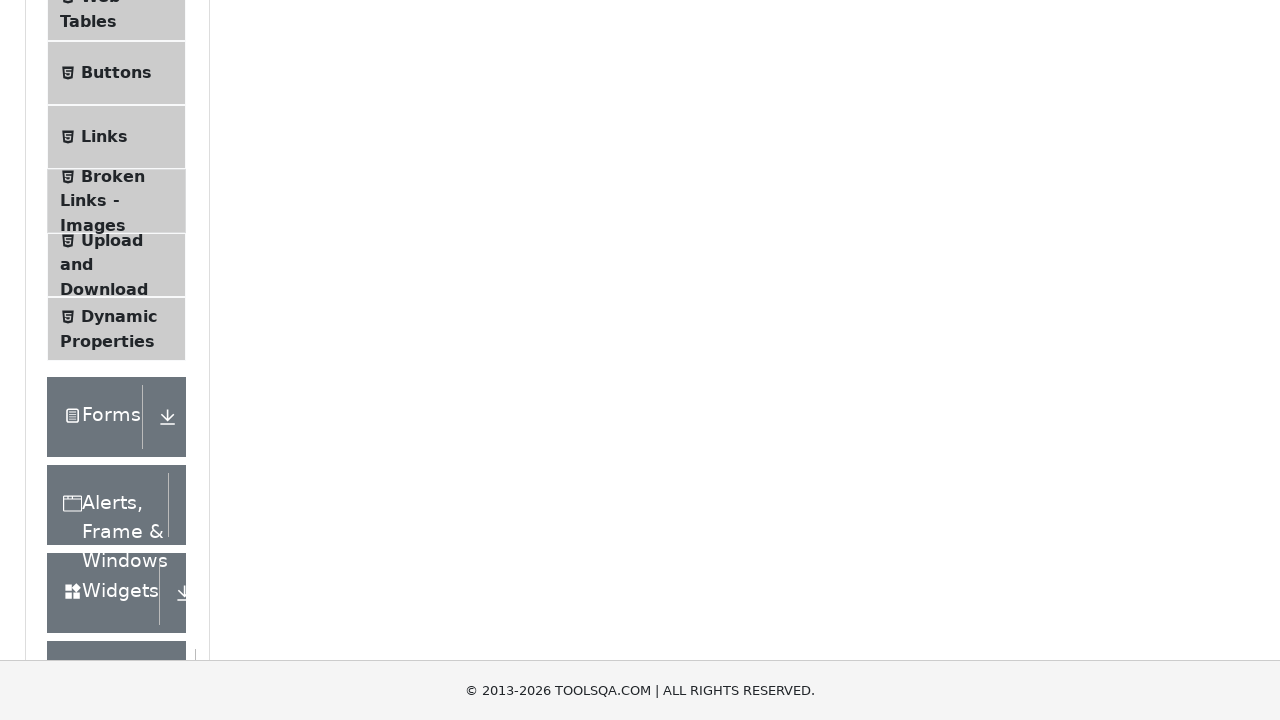

Clicked on Radio Button menu item at (106, 348) on text=Radio Button
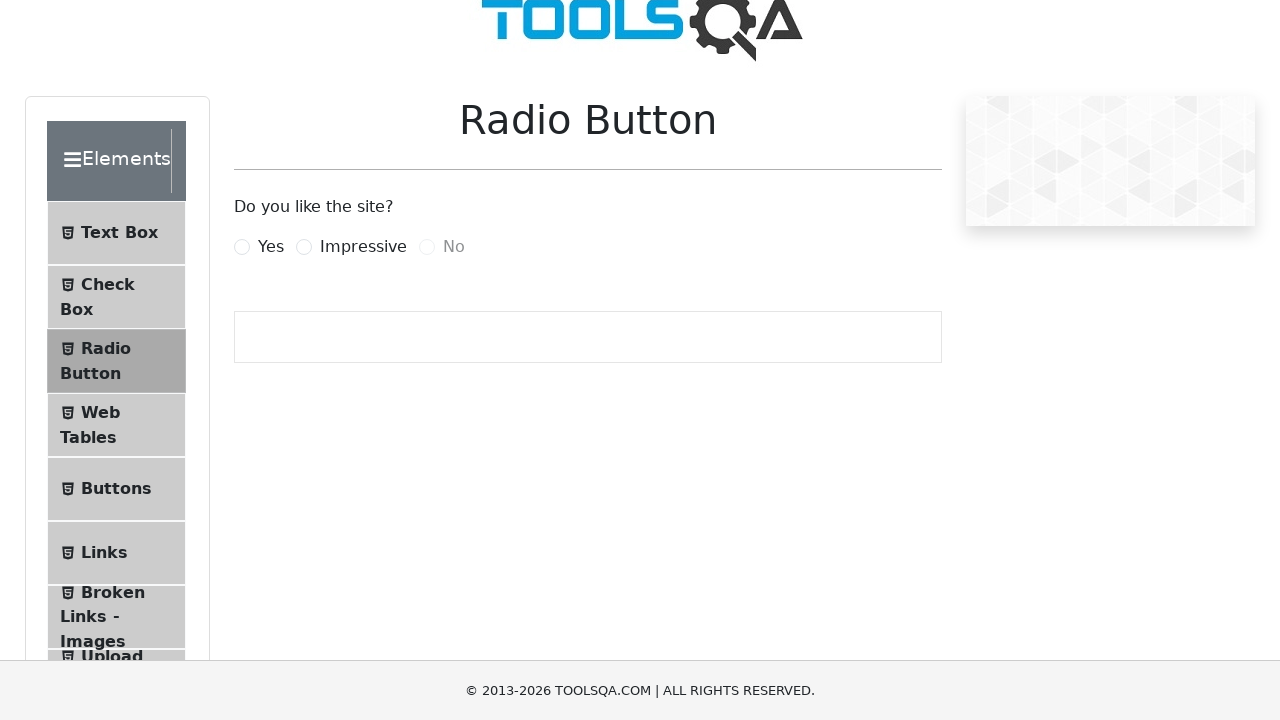

Clicked on Yes radio button at (271, 247) on label[for='yesRadio']
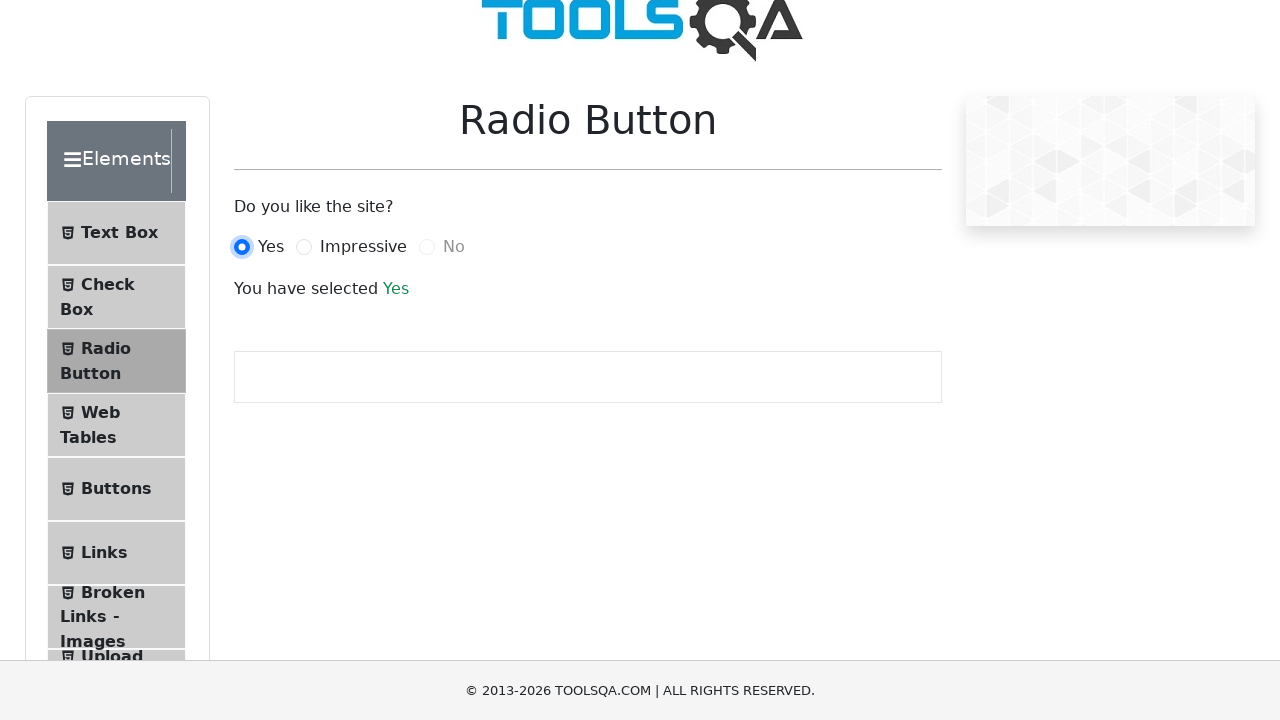

Waited for success message to appear after selecting Yes
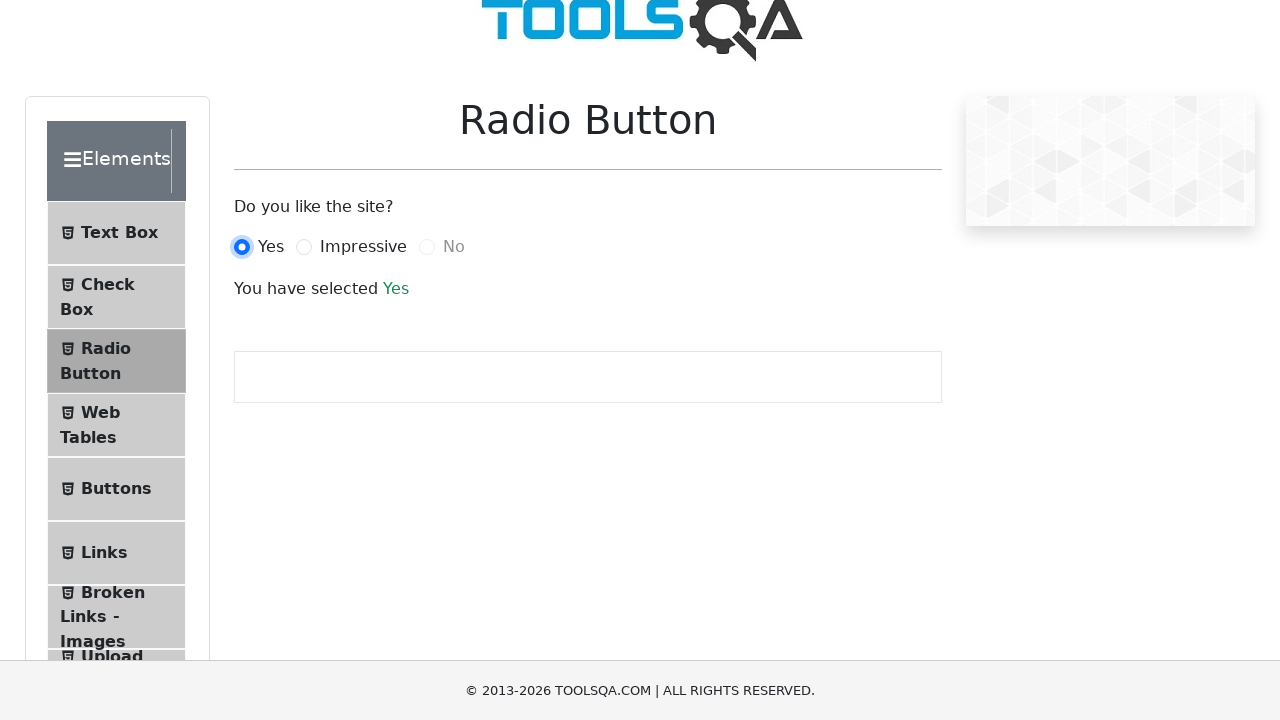

Clicked on Impressive radio button at (363, 247) on label[for='impressiveRadio']
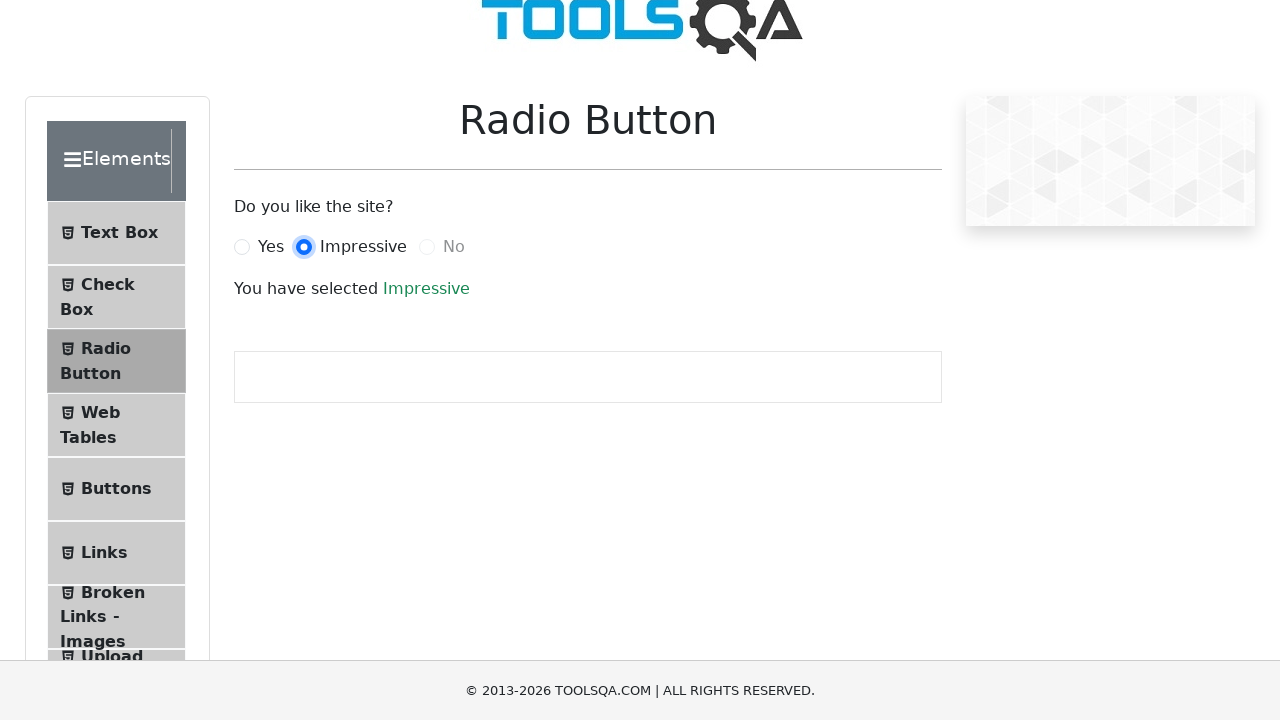

Waited for result message to update after selecting Impressive
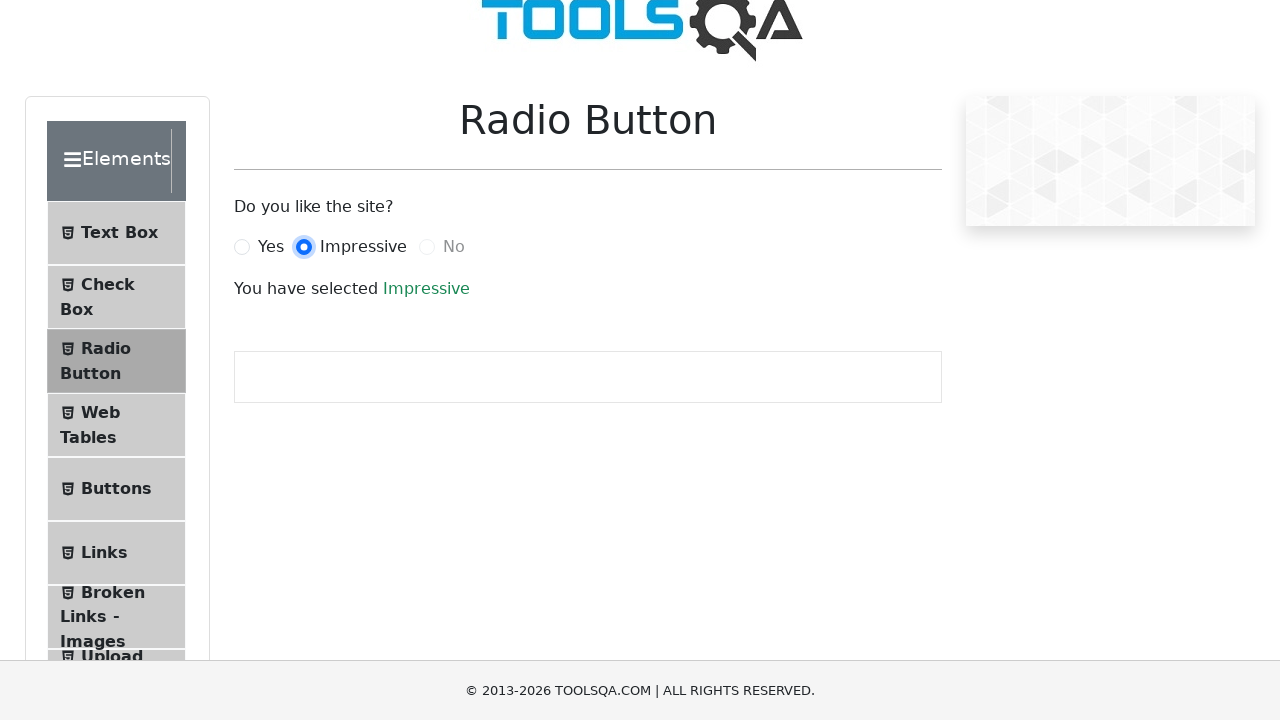

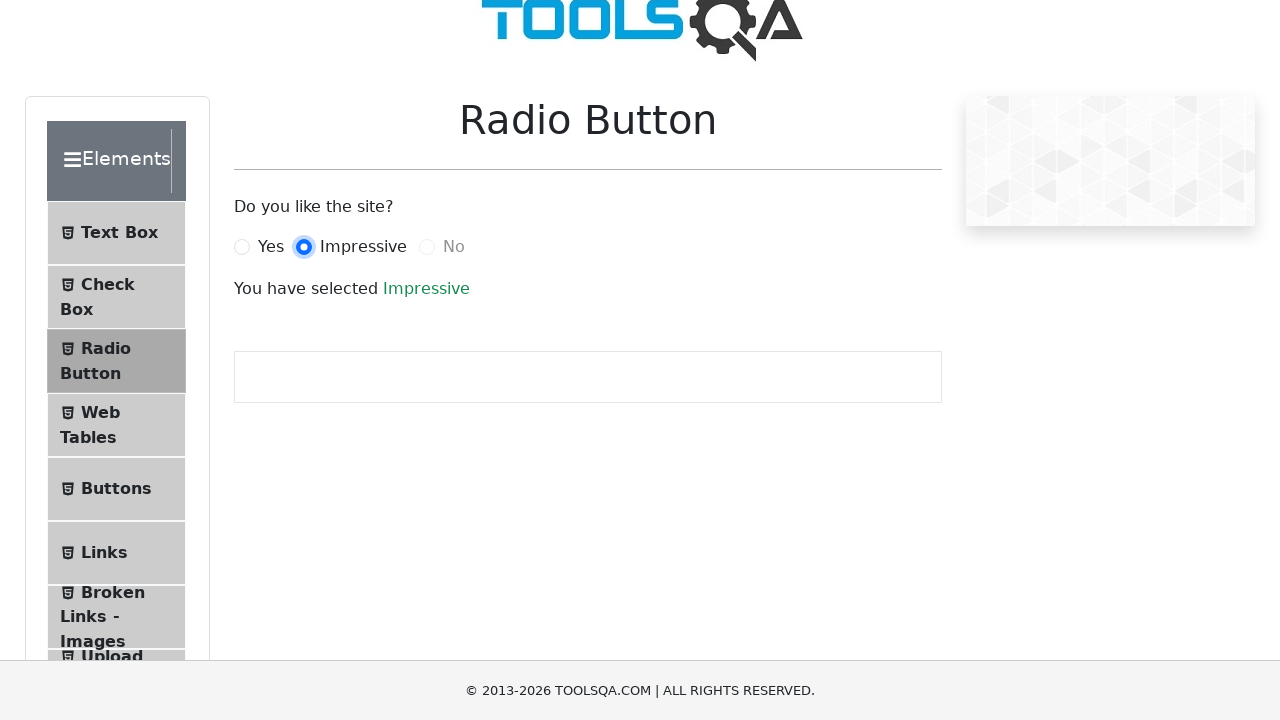